Tests the global header dropdown navigation menu by clicking on each menu item and verifying that dropdowns display correctly when items have the 'active' class.

Starting URL: https://www.mazda.mx

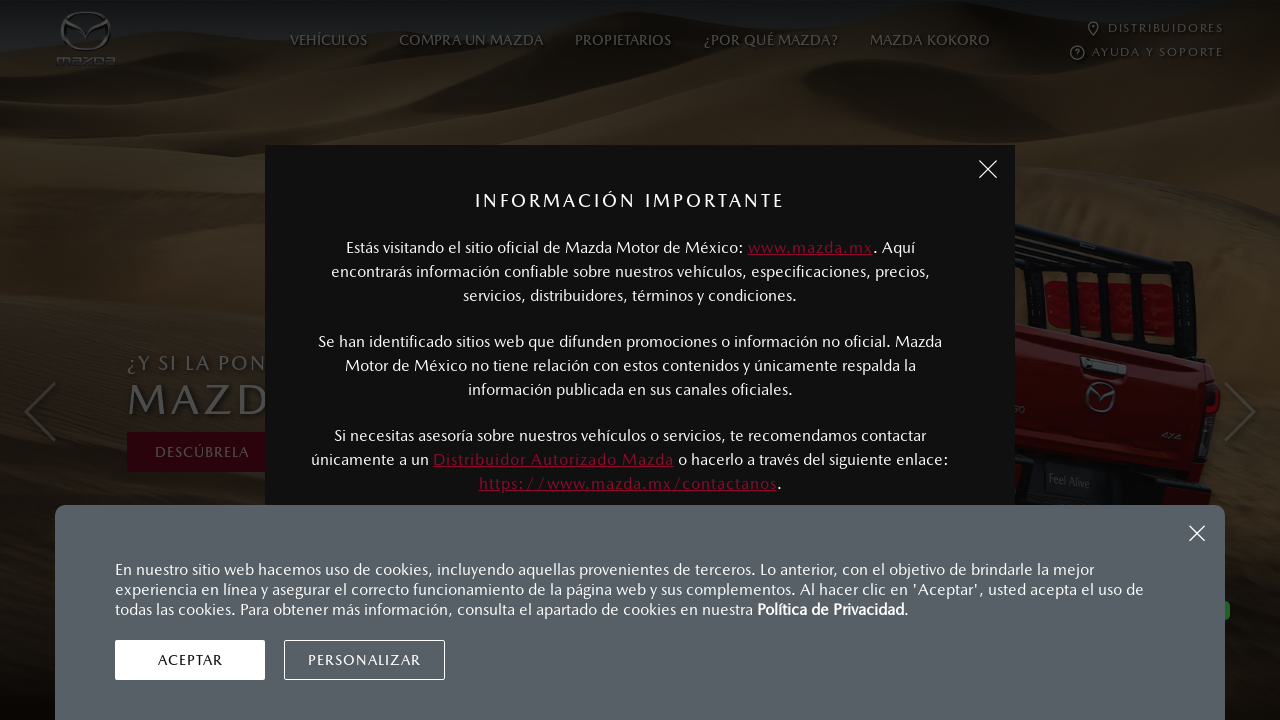

Waited 2 seconds for page to fully load
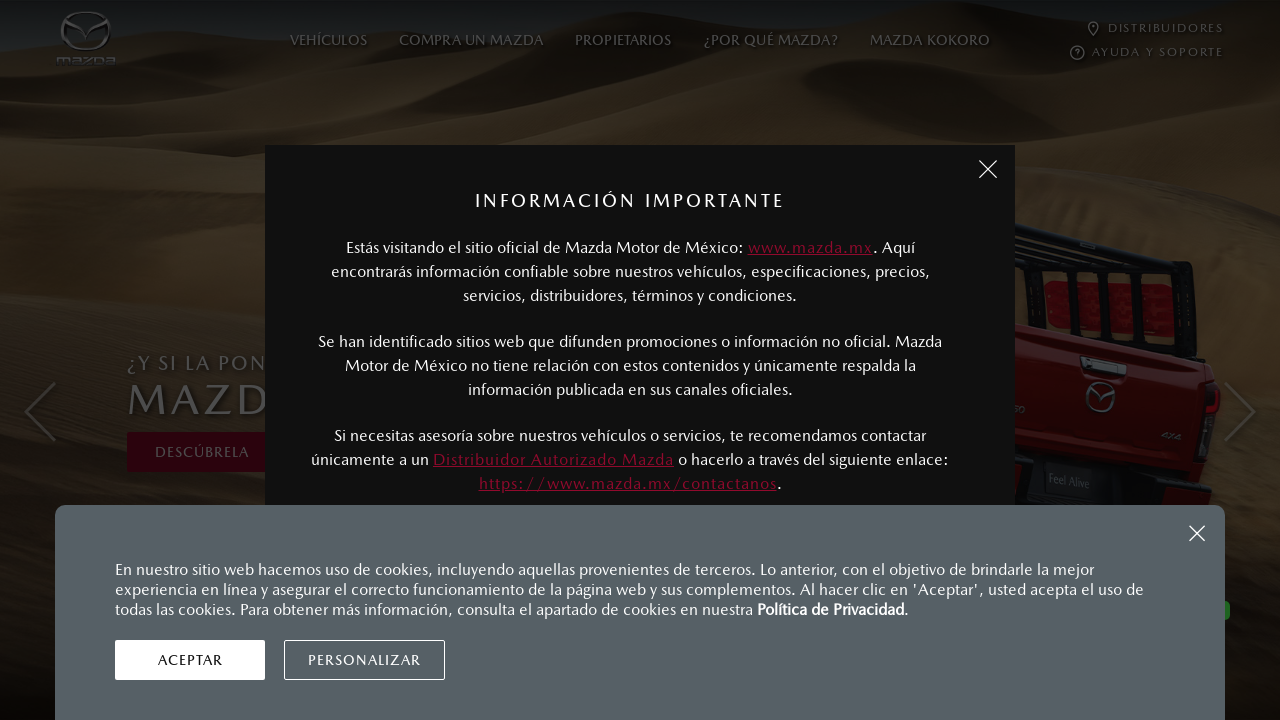

Located all menu items in global navigation
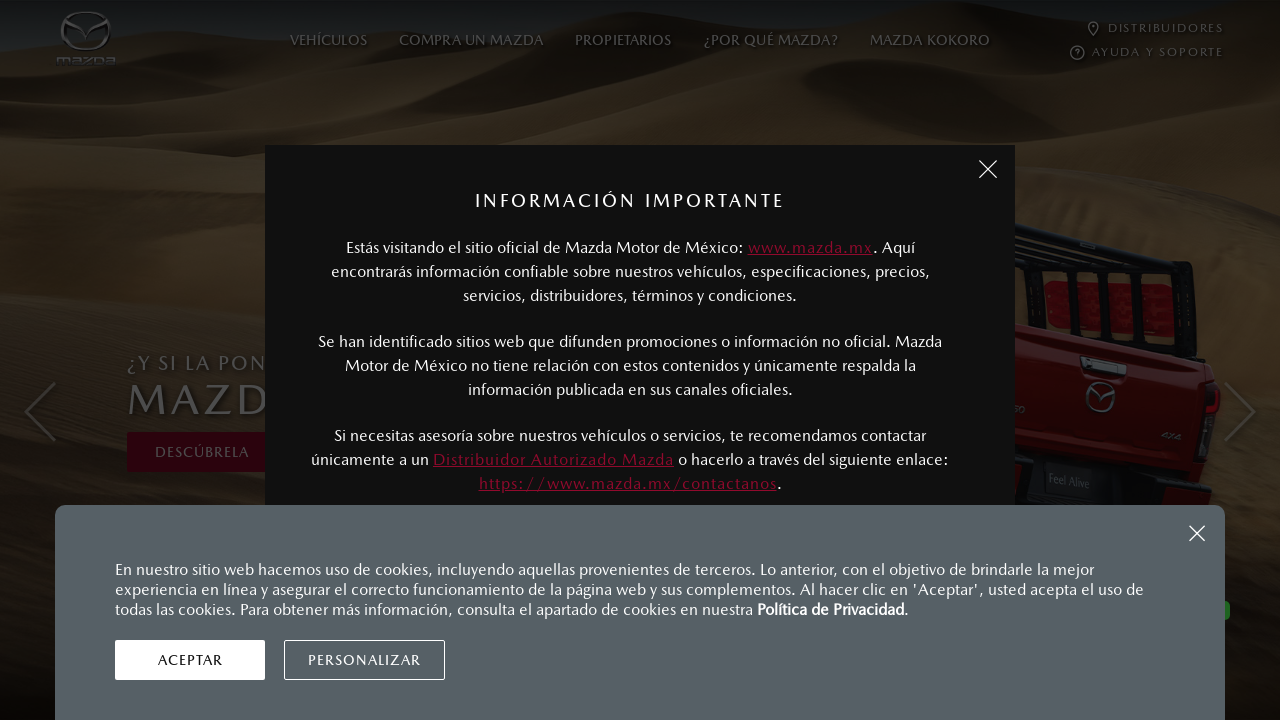

Found 0 menu items in global navigation
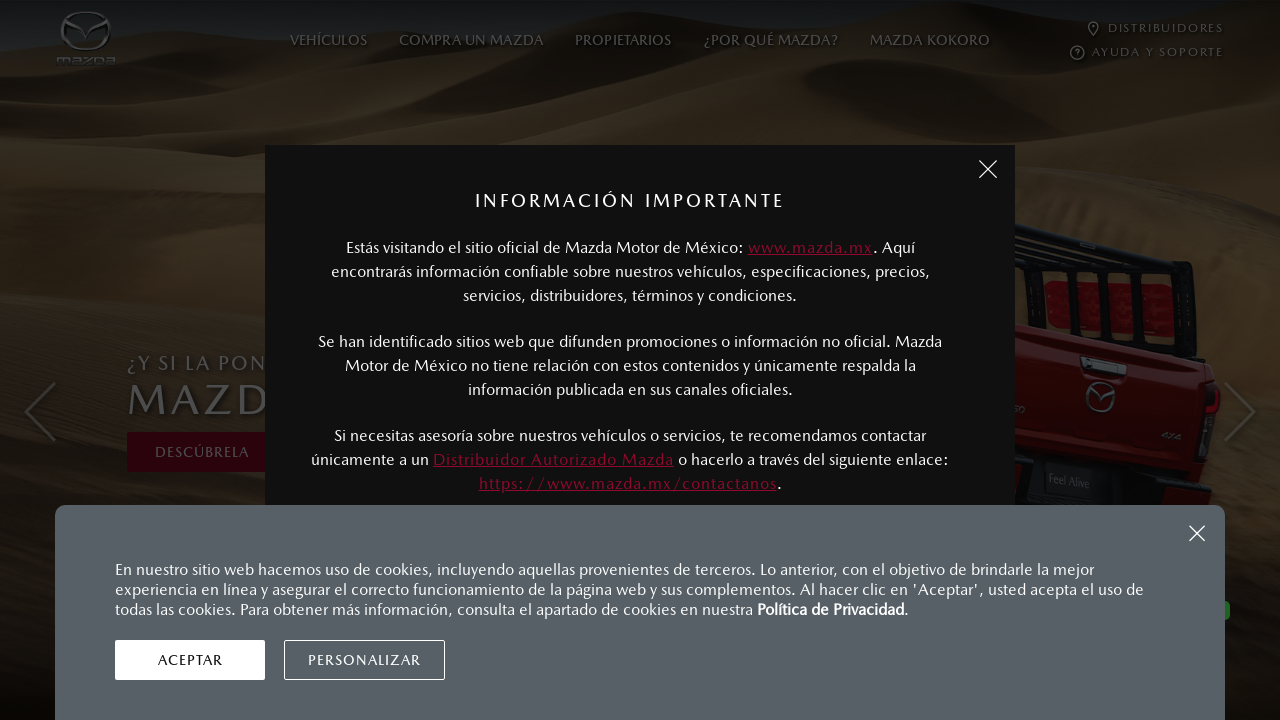

Waited 500ms for animations to complete
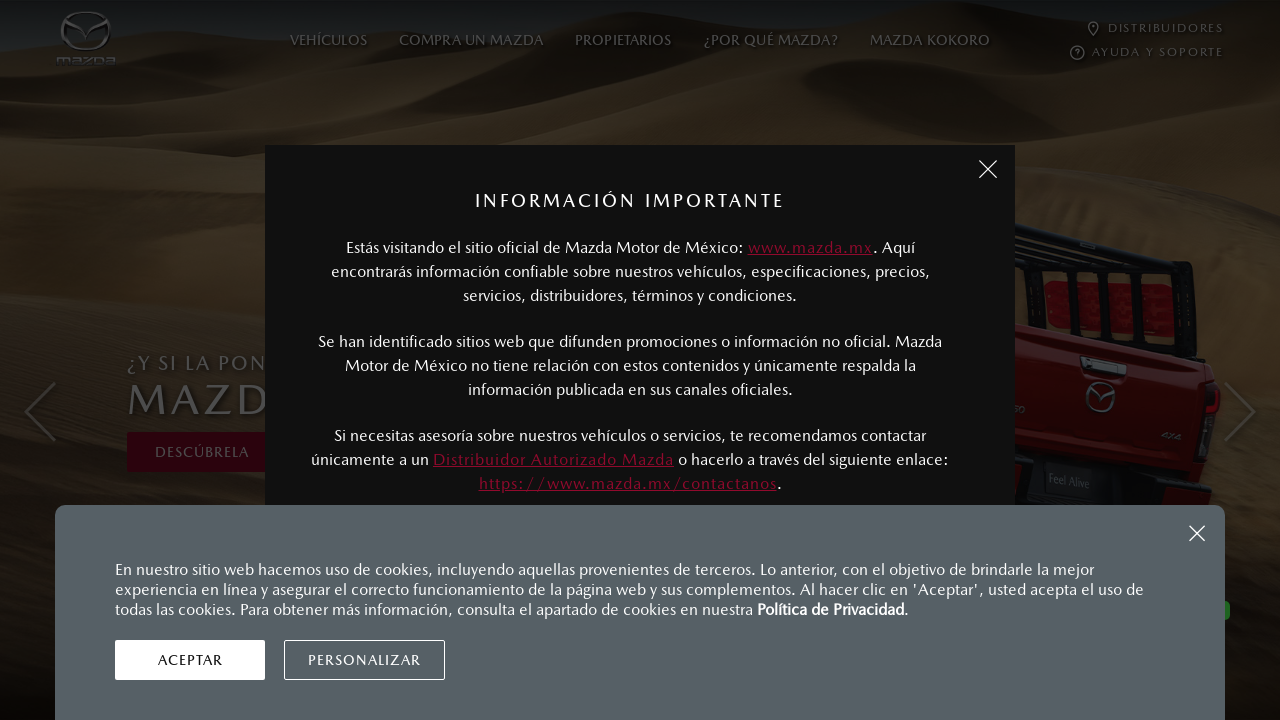

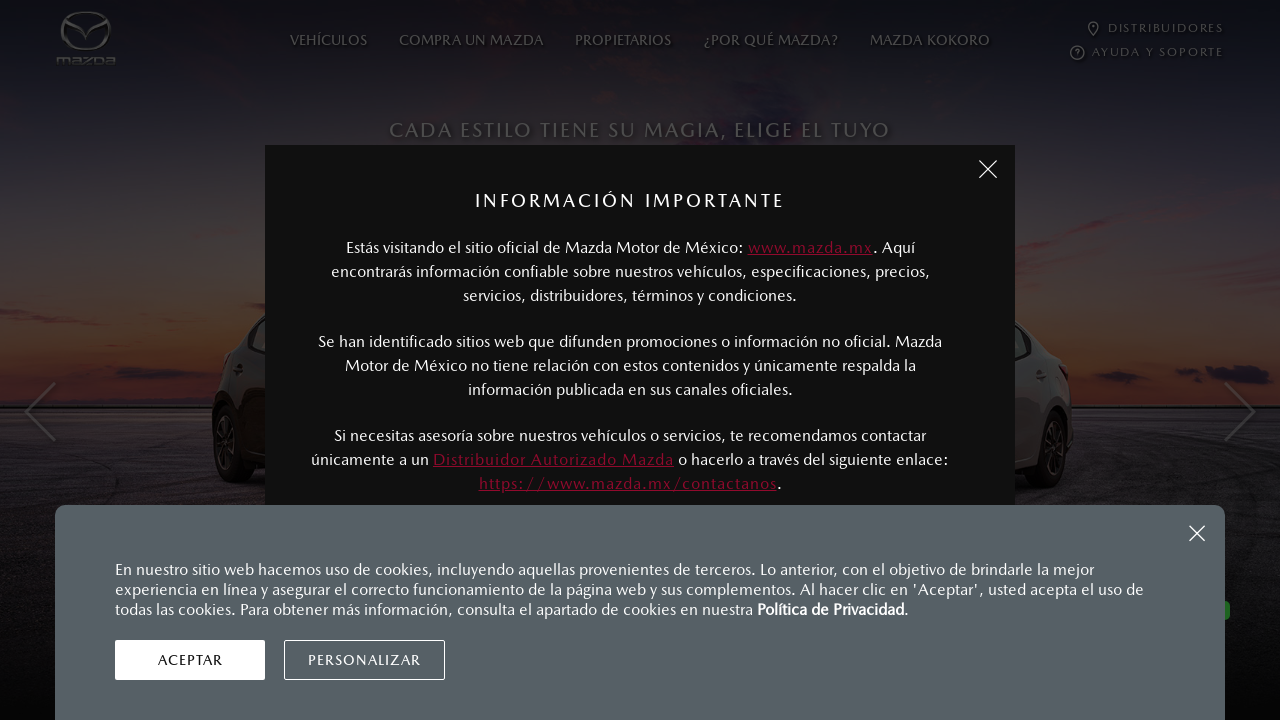